Tests Python.org search functionality by searching for "pycon" and verifying that search results are displayed.

Starting URL: http://www.python.org

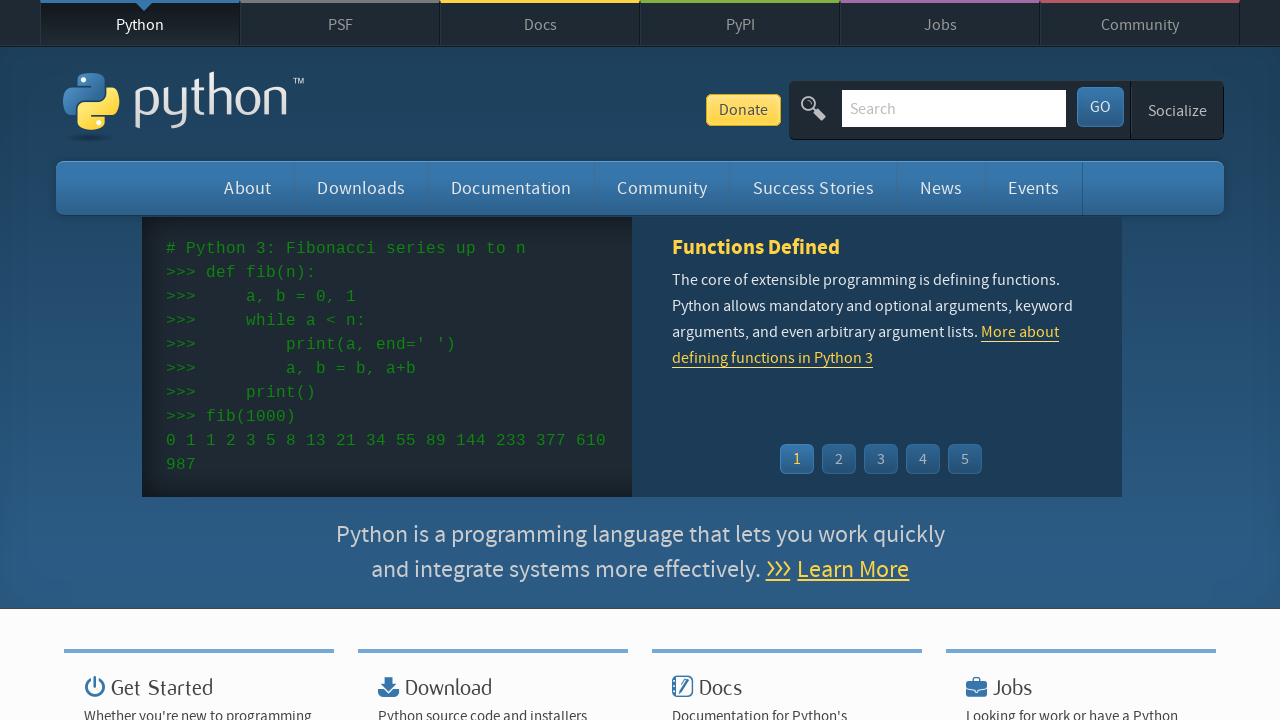

Verified page title contains 'Python'
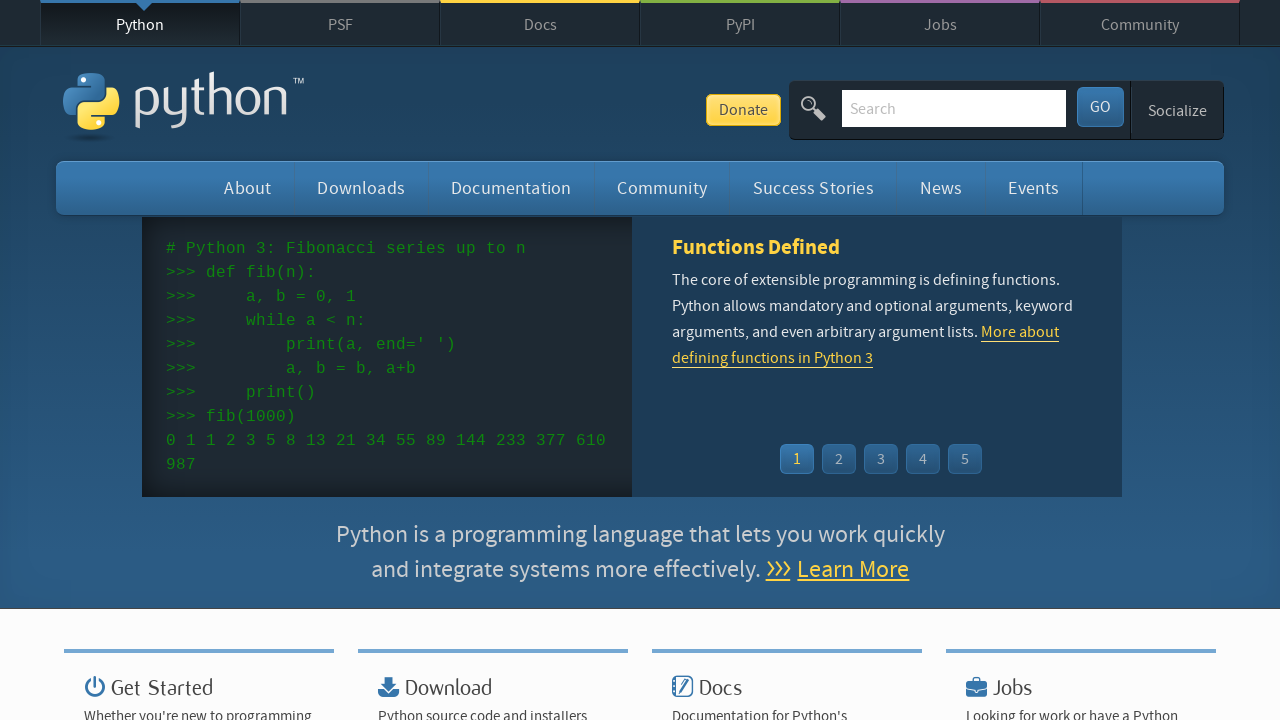

Filled search box with 'pycon' on input[name='q']
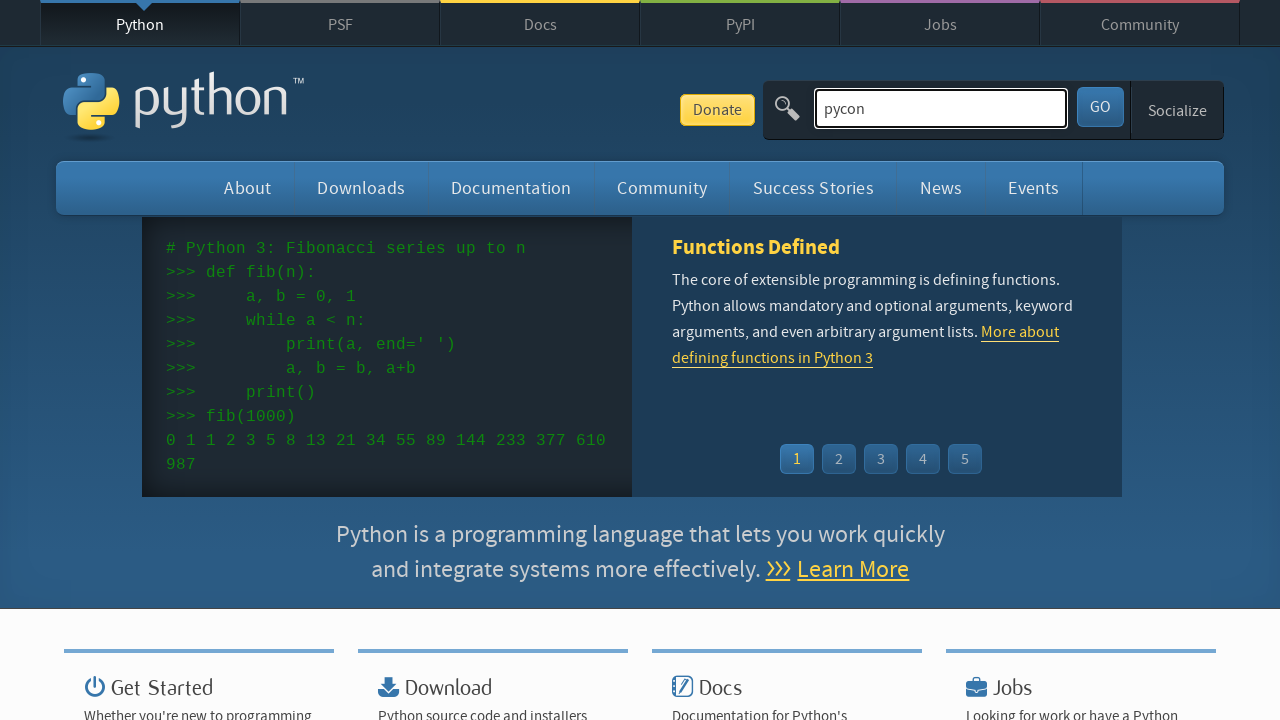

Clicked search submit button at (1100, 107) on button[id='submit']
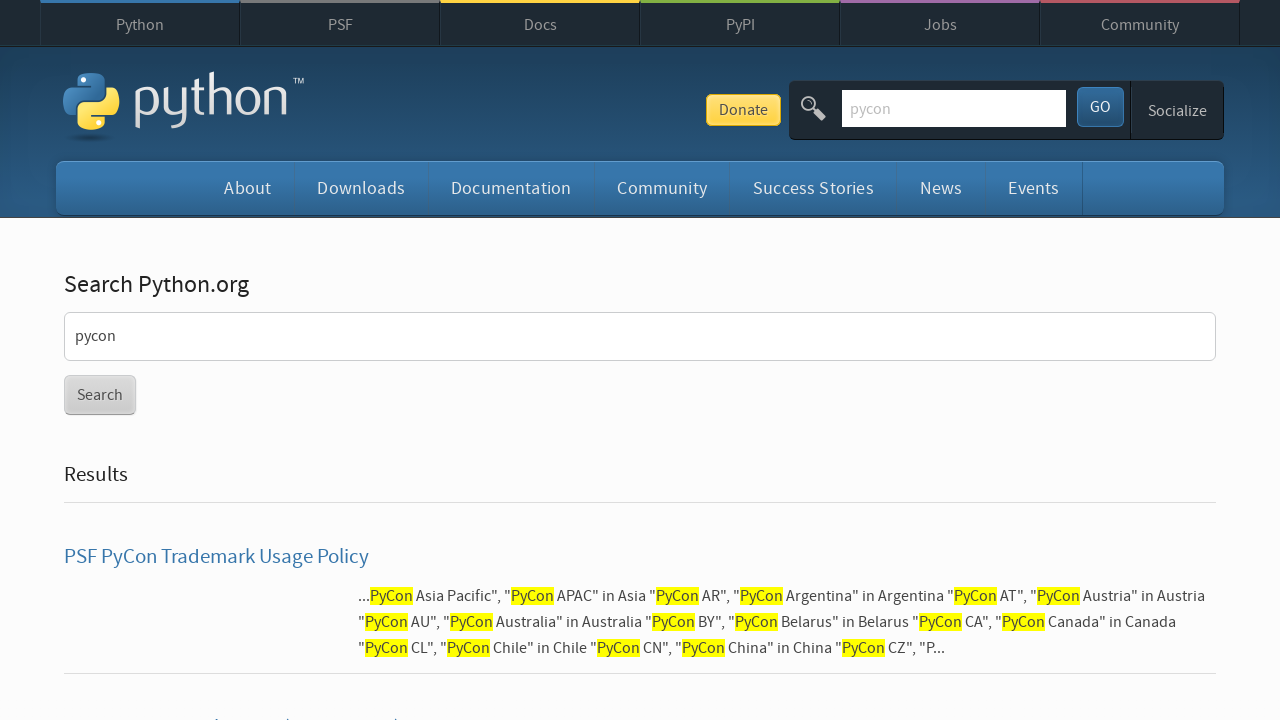

Search results loaded and verified
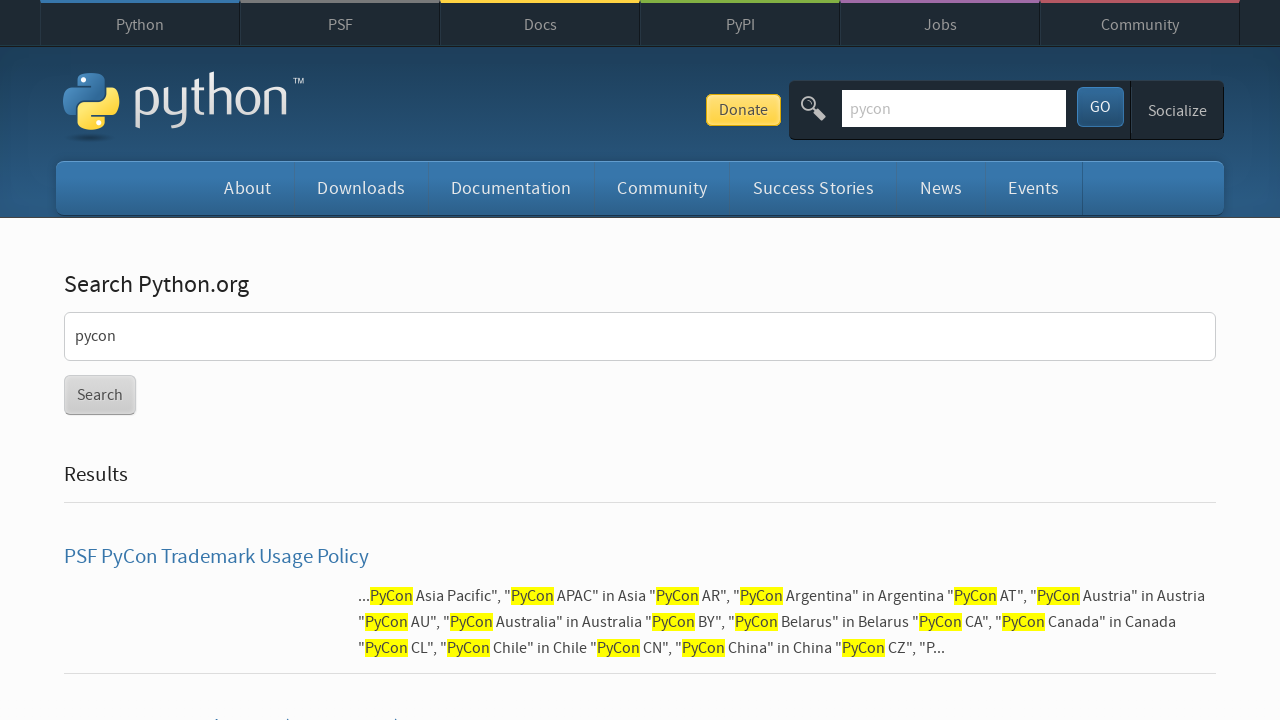

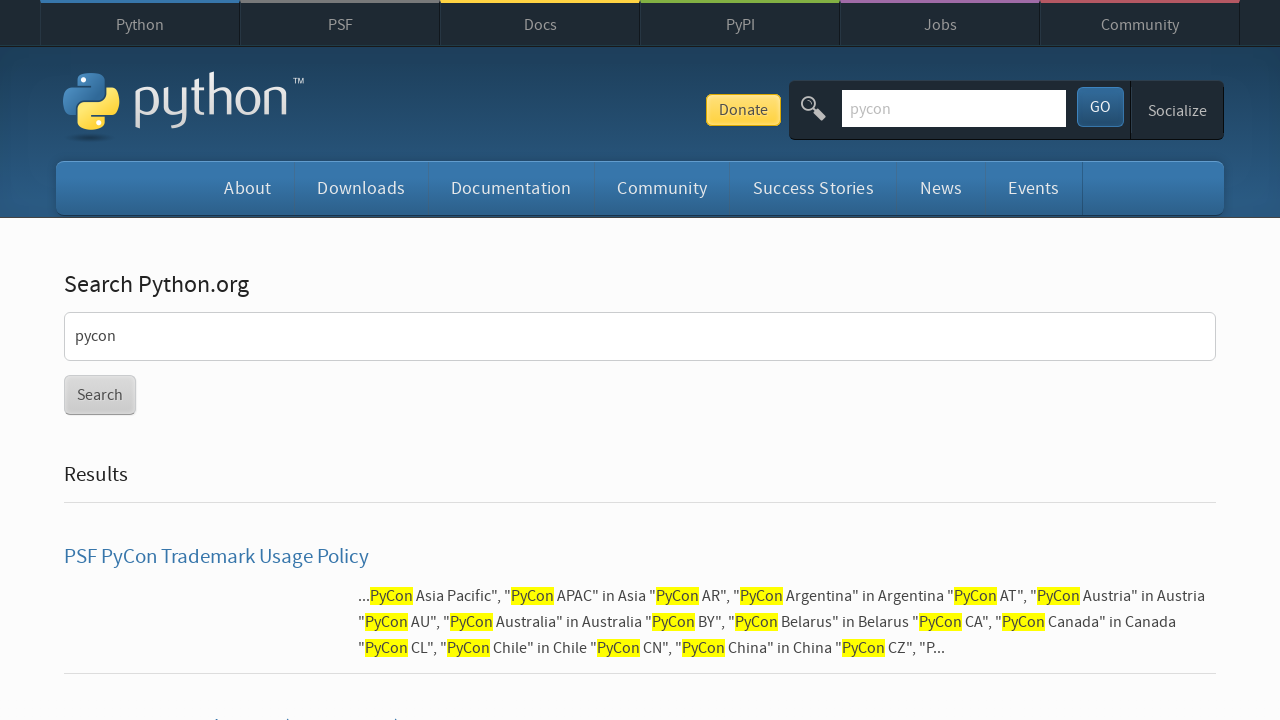